Tests timezone emulation by setting the browser timezone to Montevideo and viewing a timezone website

Starting URL: https://everytimezone.com/

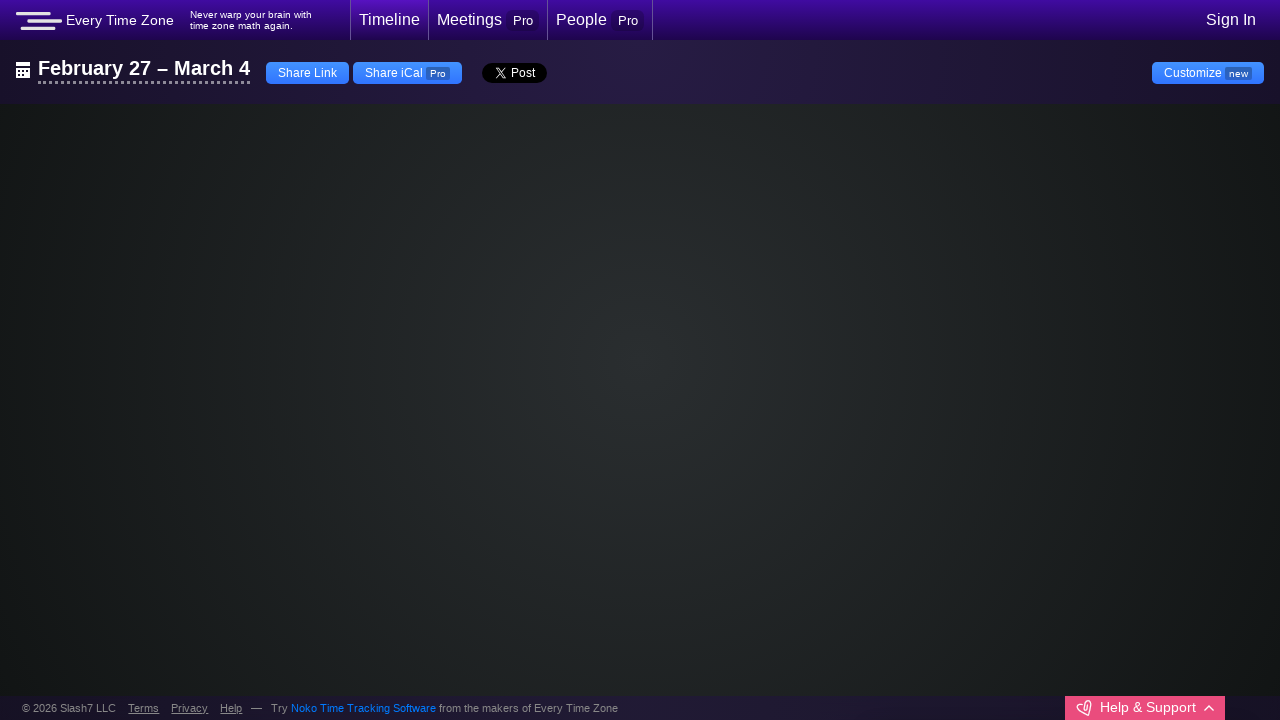

Created CDP session to access browser emulation APIs
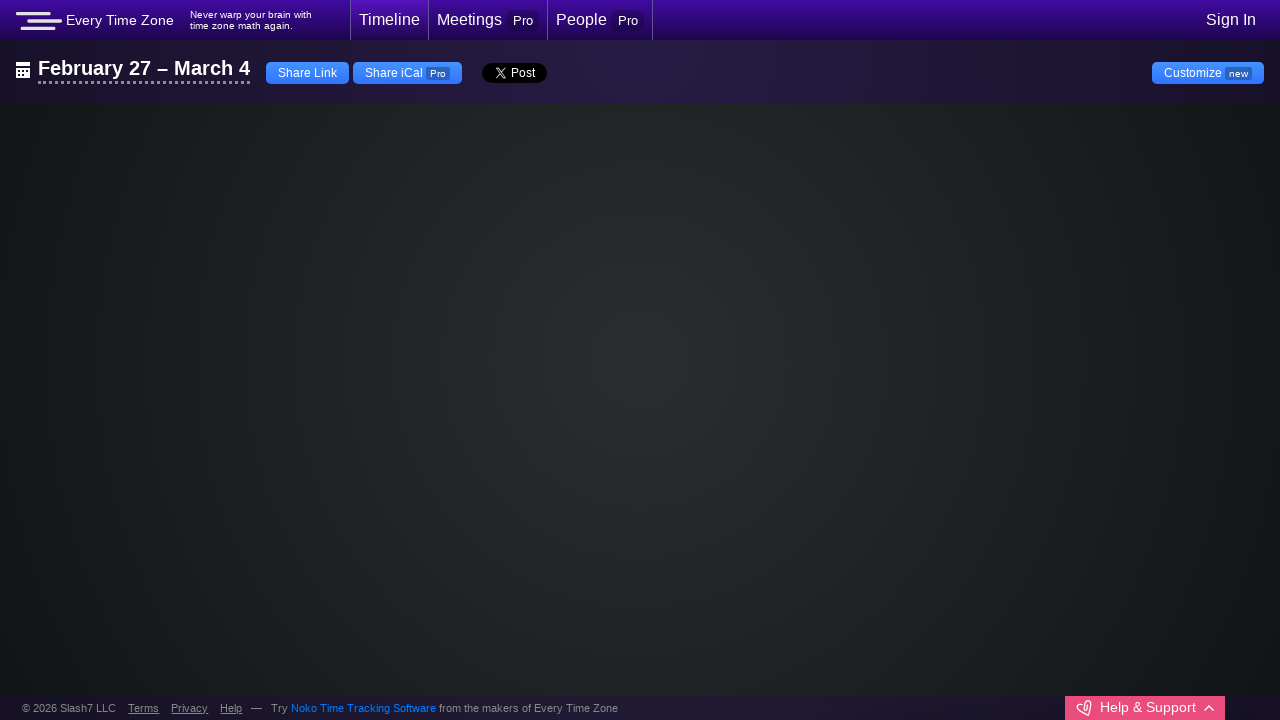

Set browser timezone to America/Montevideo using CDP
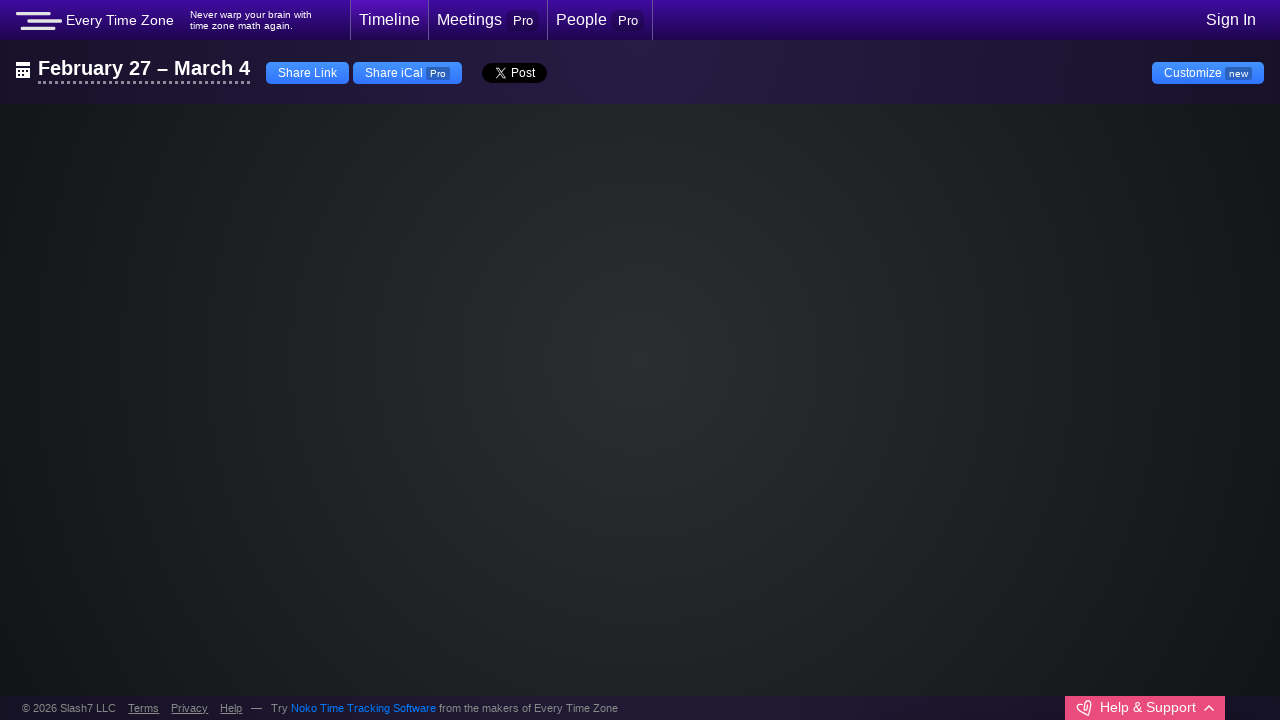

Reloaded page to apply timezone emulation
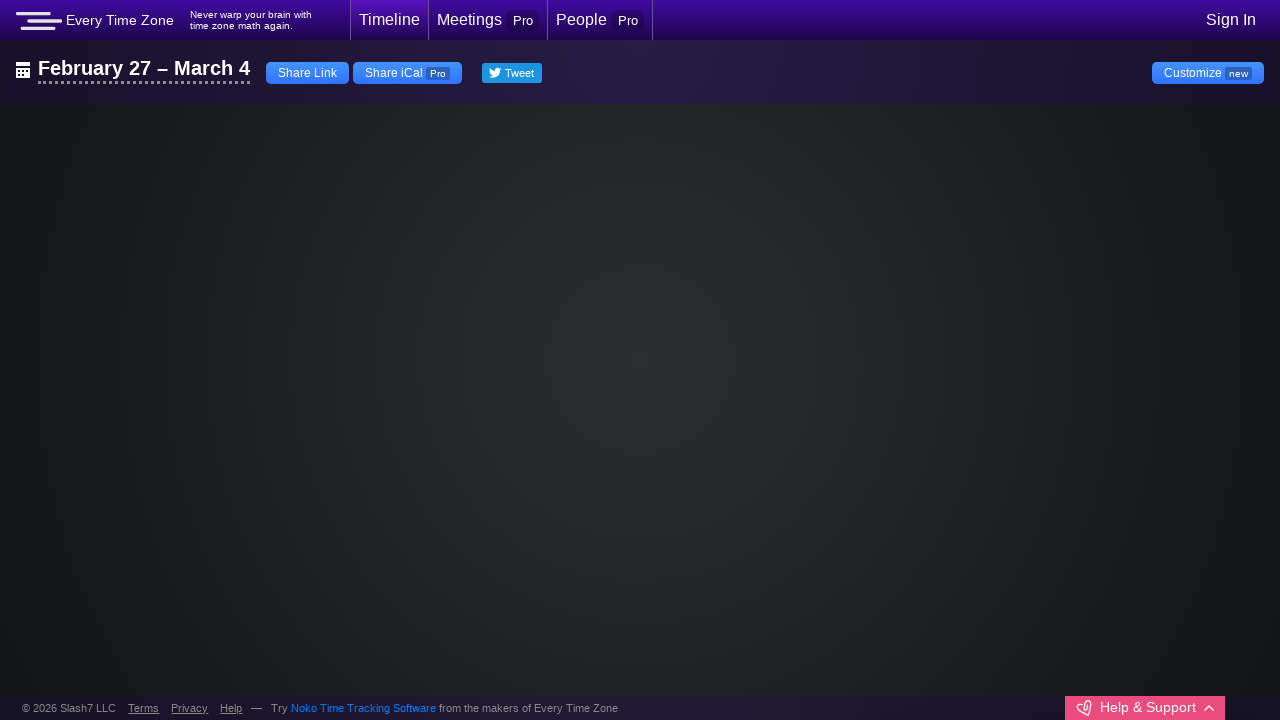

Waited for page to fully load (networkidle) with Montevideo timezone applied
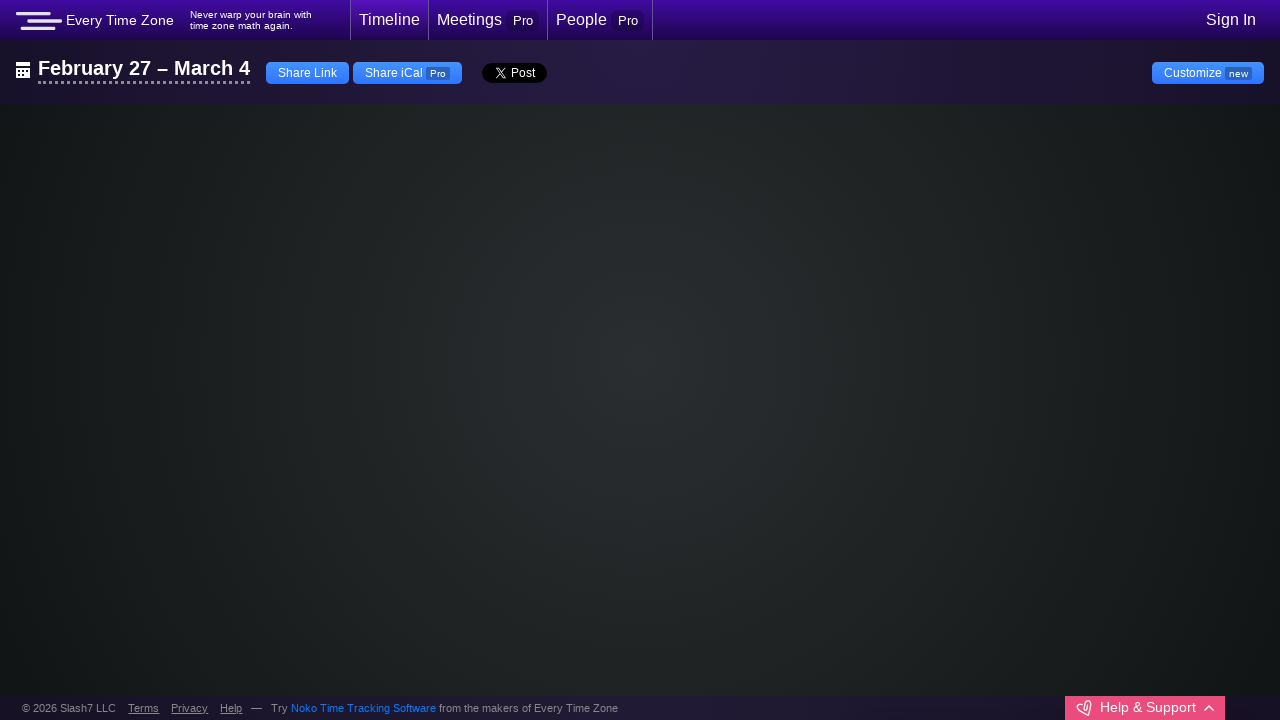

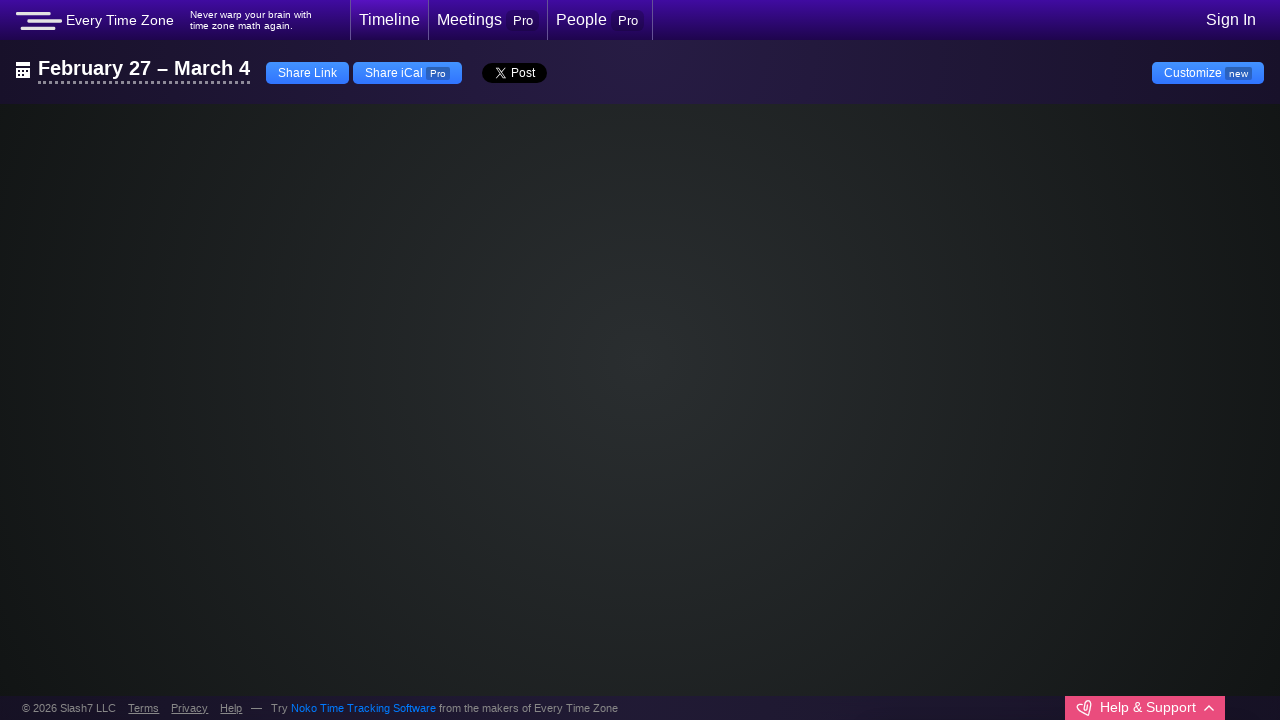